Tests clicking a button with specific CSS class attributes multiple times on the UI Testing Playground class attribute challenge page

Starting URL: http://uitestingplayground.com/classattr

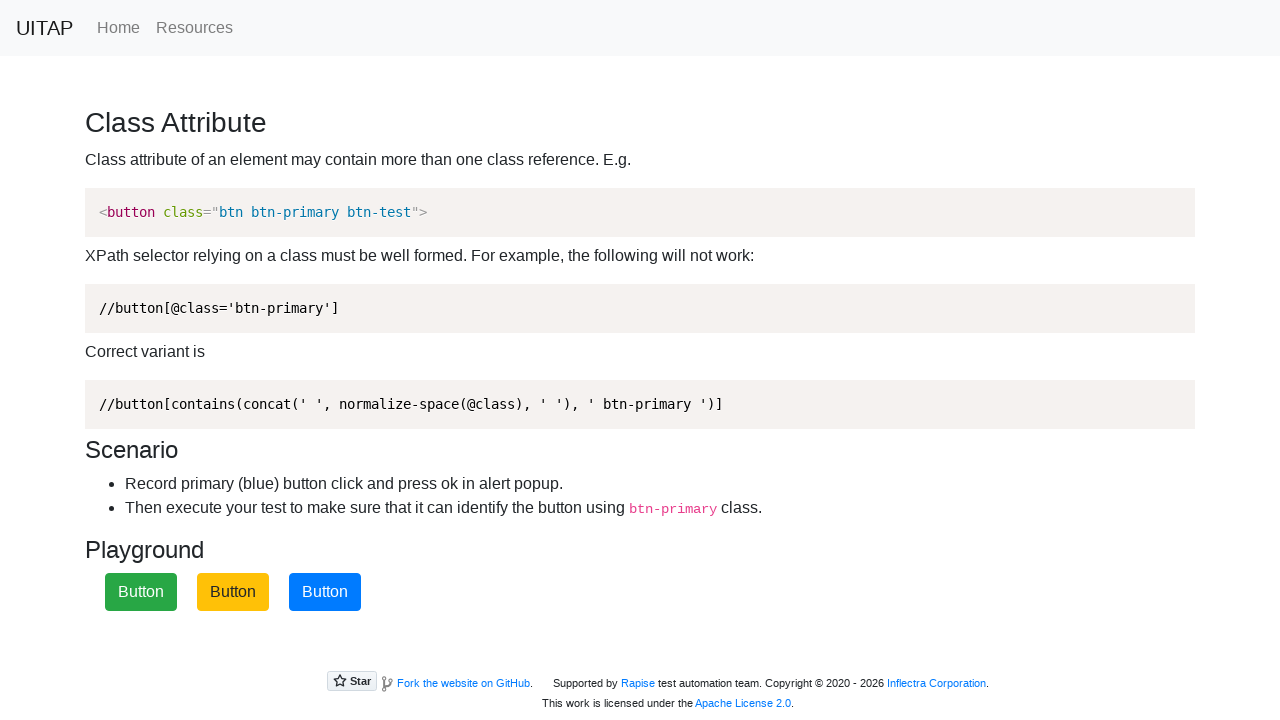

Set up dialog handler to accept alerts
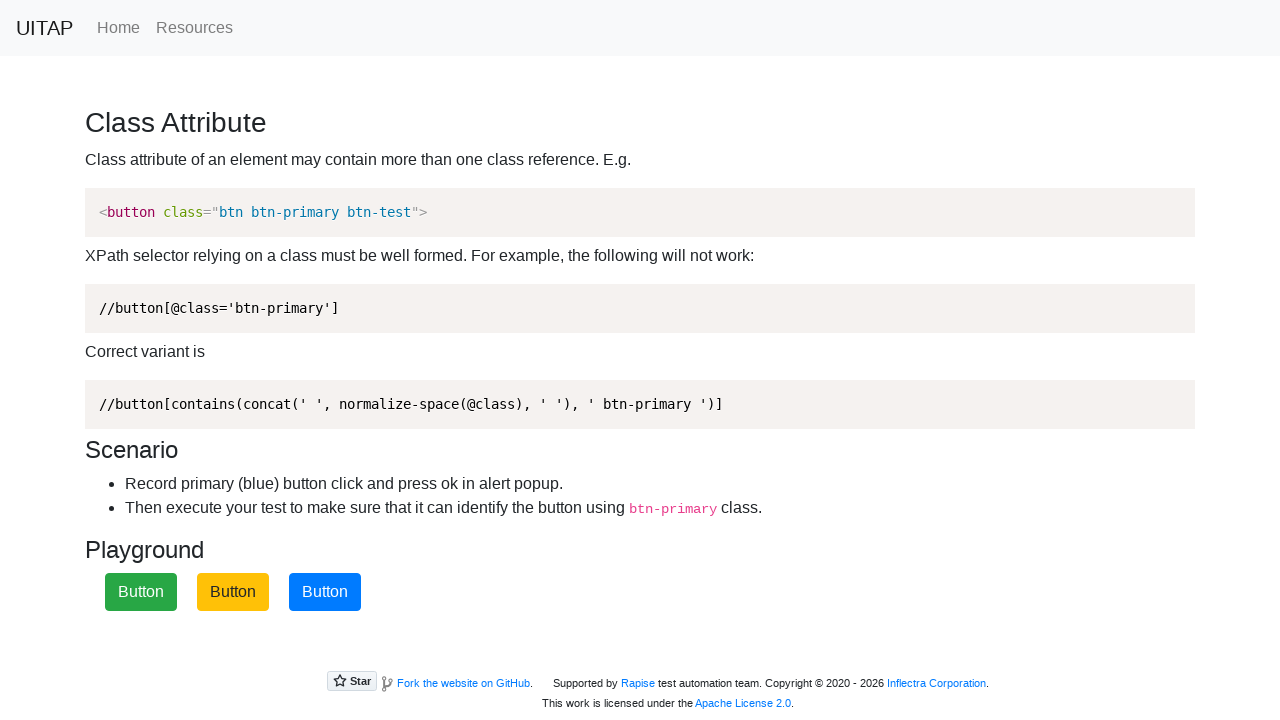

Clicked primary button (iteration 1) at (325, 592) on button.btn.btn-primary
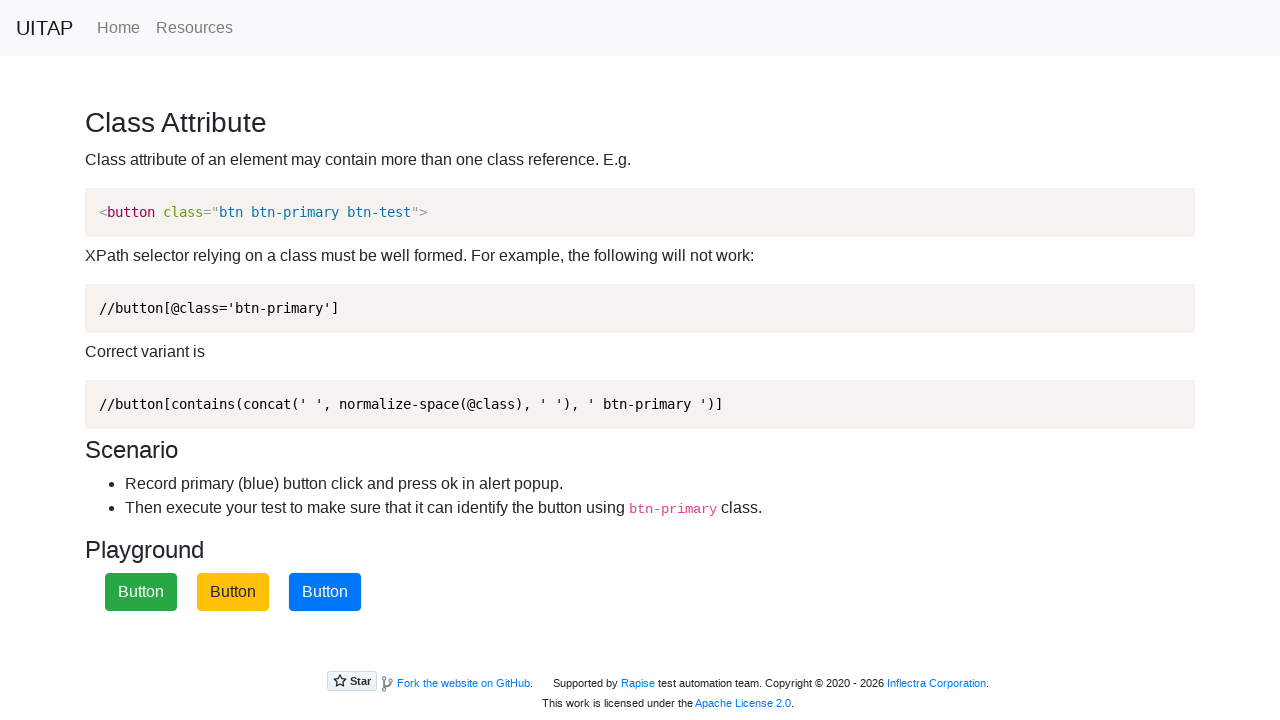

Set up dialog handler to accept alerts
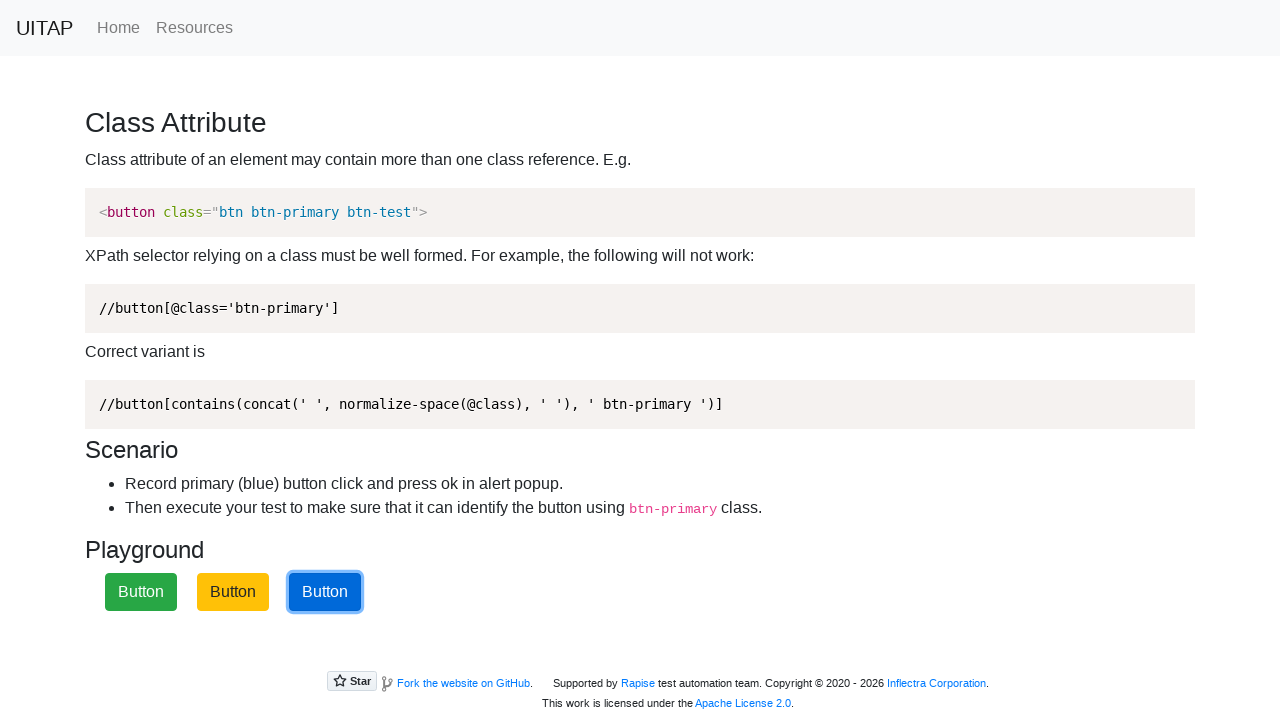

Clicked primary button (iteration 2) at (325, 592) on button.btn.btn-primary
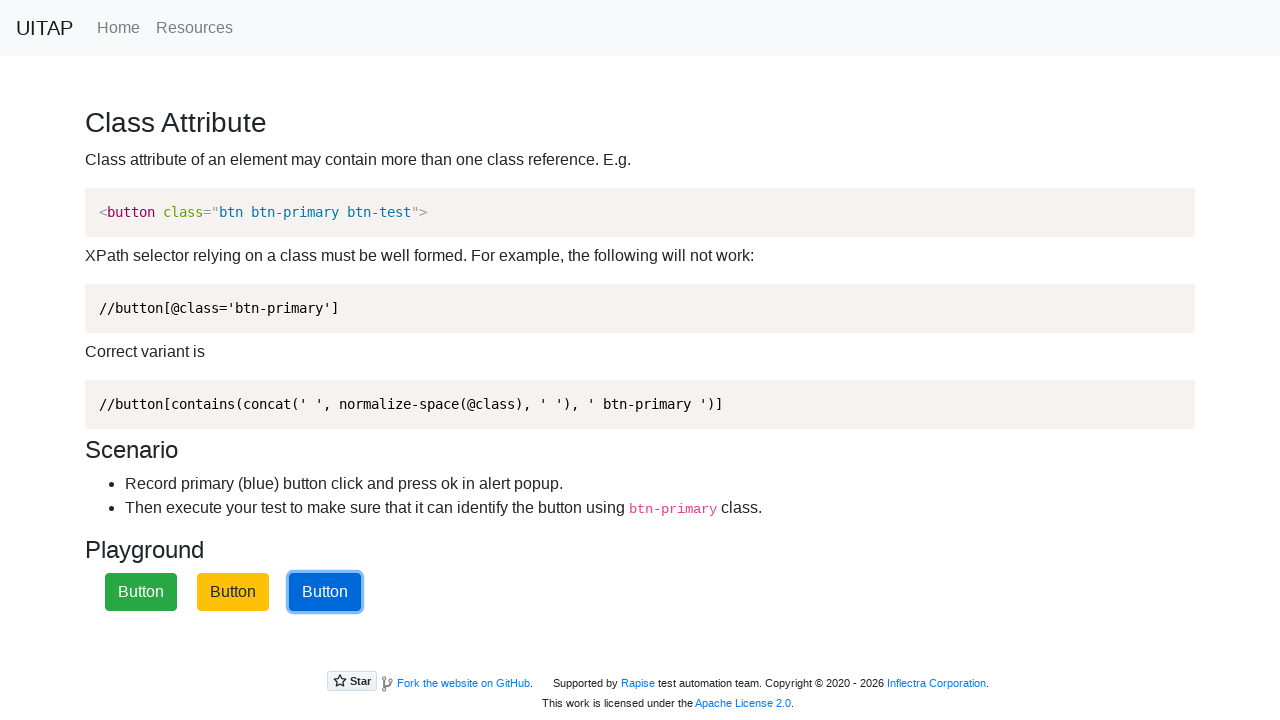

Set up dialog handler to accept alerts
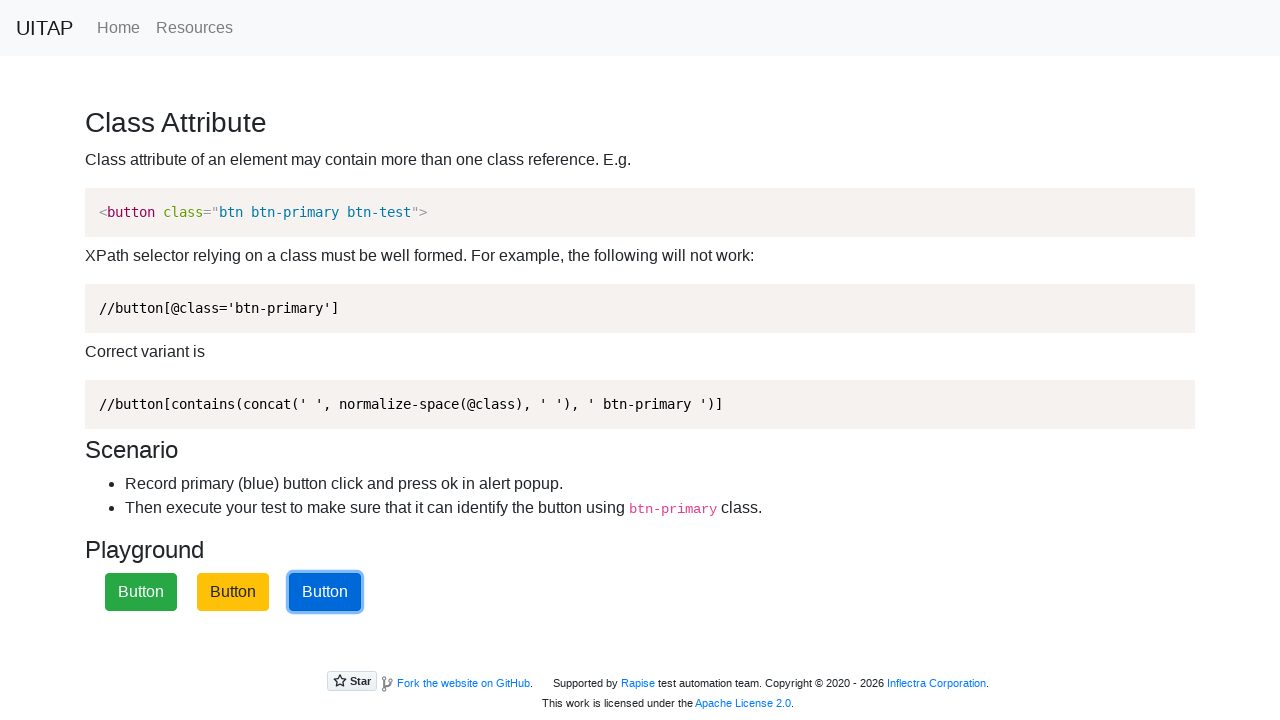

Clicked primary button (iteration 3) at (325, 592) on button.btn.btn-primary
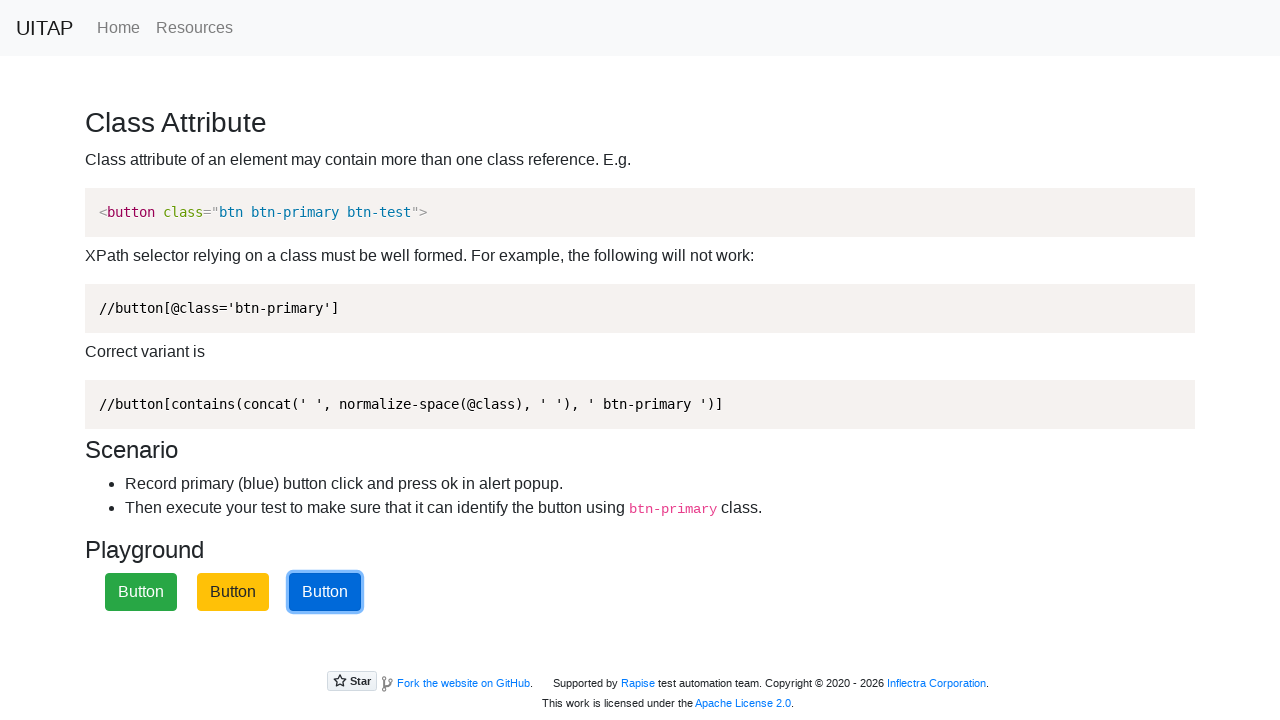

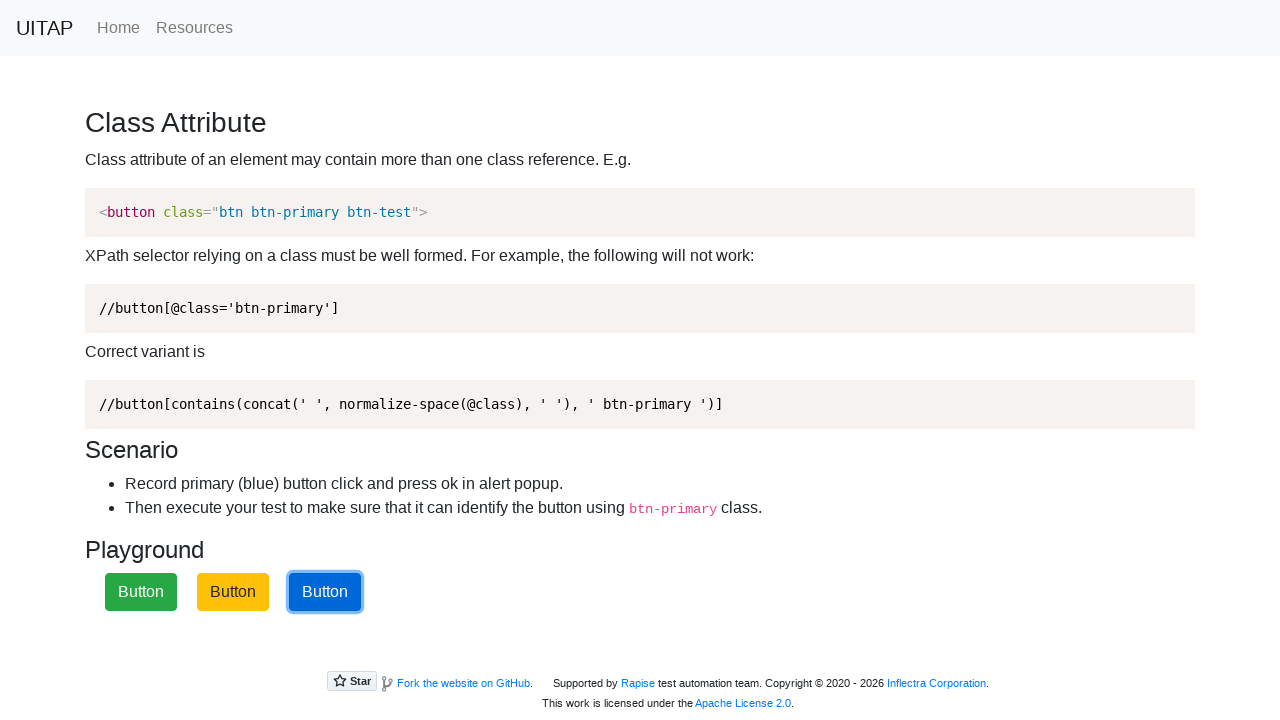